Tests the percentage calculator on calculator.net by navigating to the percentage calculator, entering values (10 and 50), clicking calculate, and verifying the result is 5.

Starting URL: http://www.calculator.net/

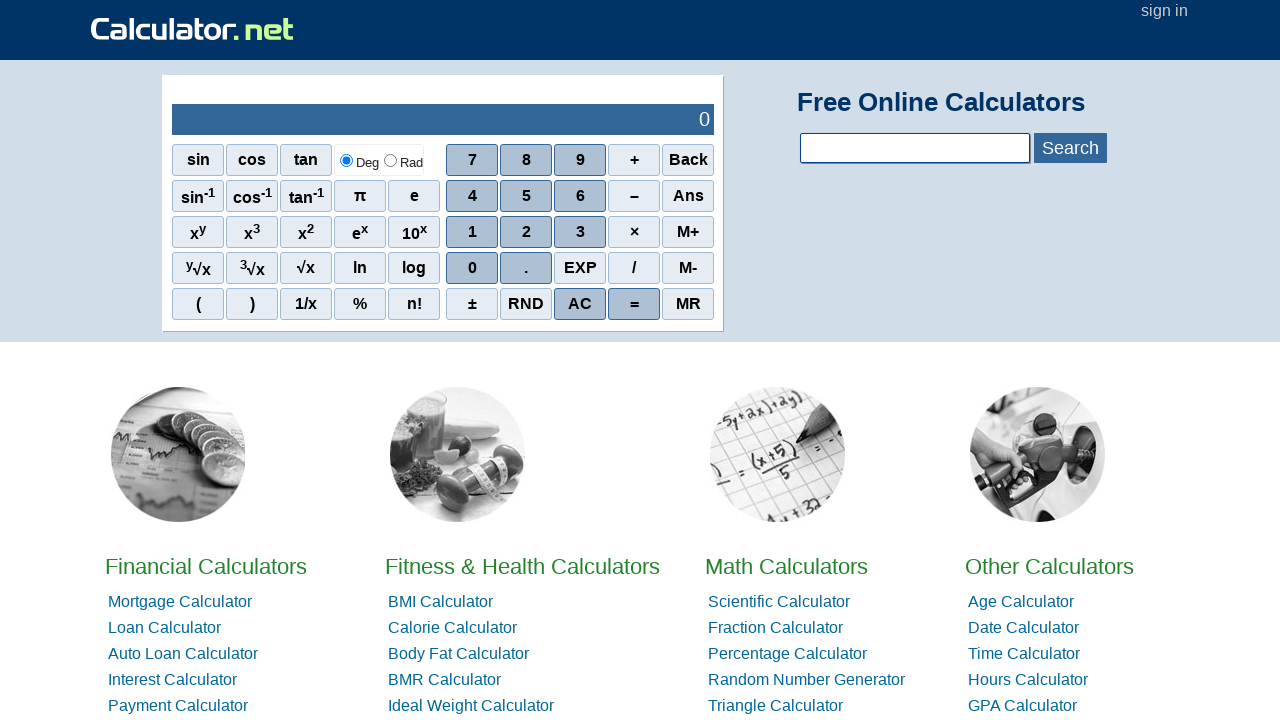

Clicked on Percentage Calculator link at (788, 654) on text=Percentage Calculator
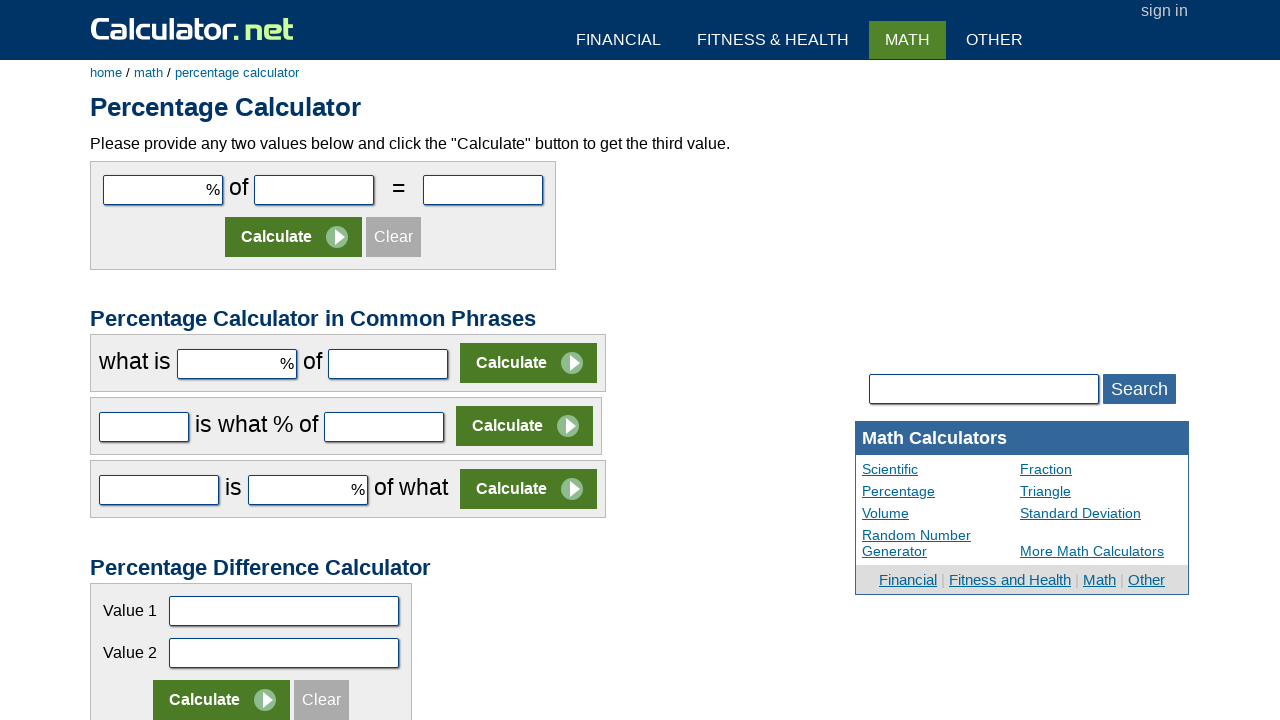

Percentage calculator page loaded
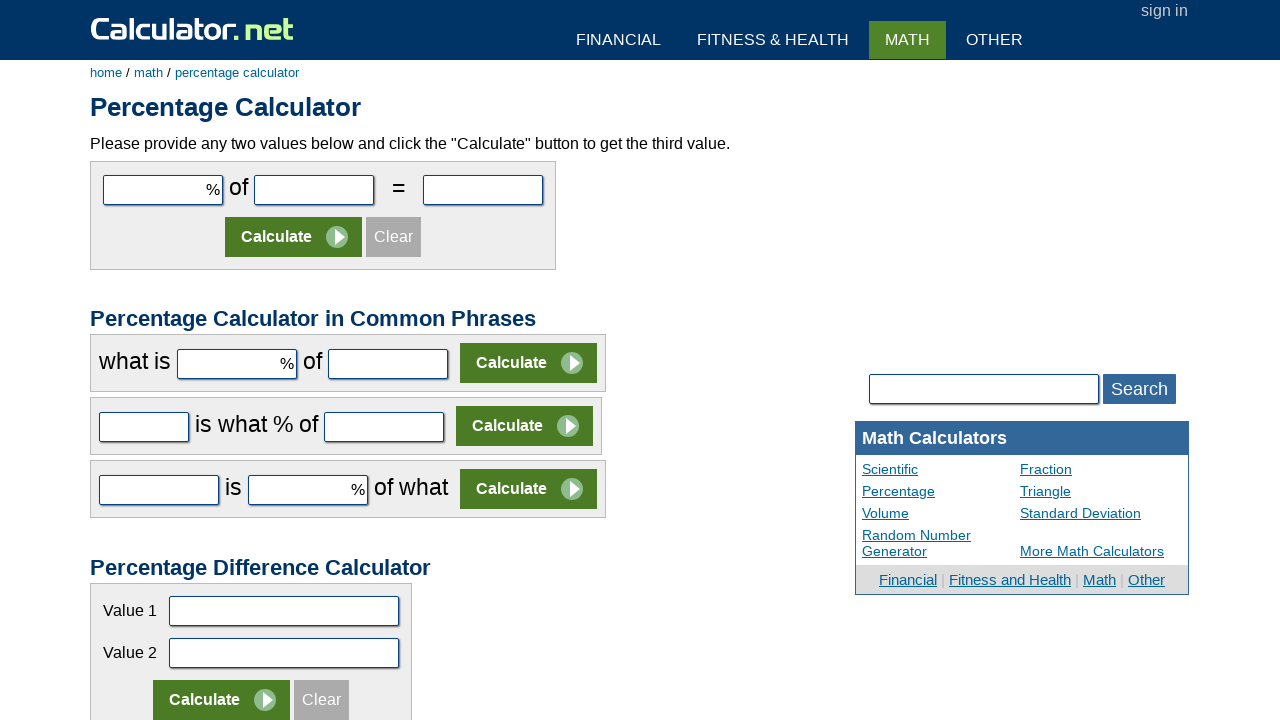

Entered 10 in the first field on input[id='cpar1']
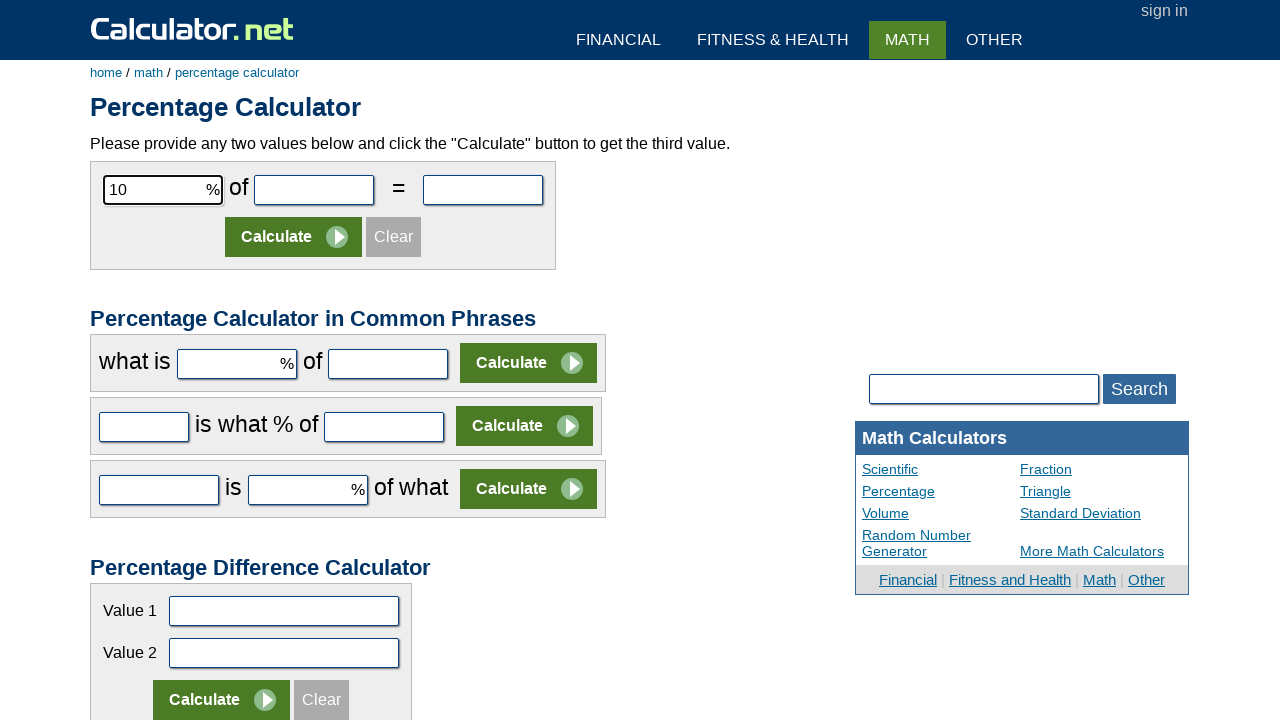

Entered 50 in the second field on input[id='cpar2']
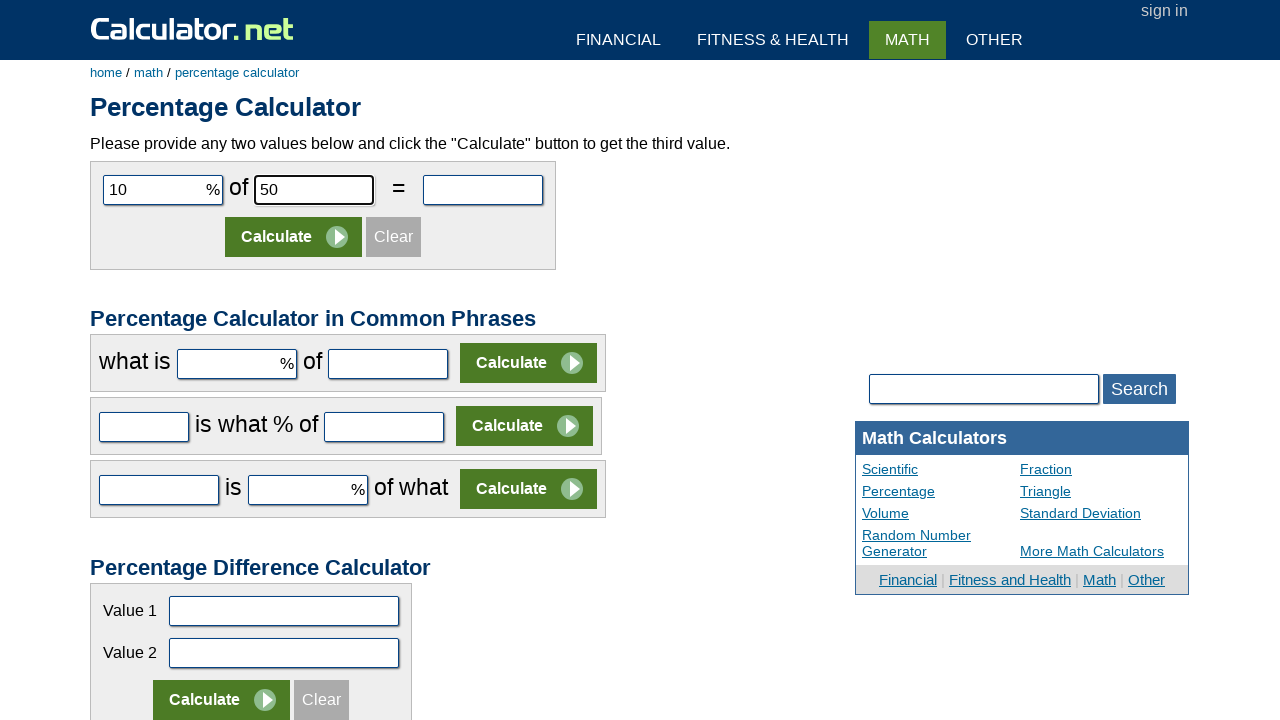

Clicked Calculate button at (294, 237) on input[value='Calculate']
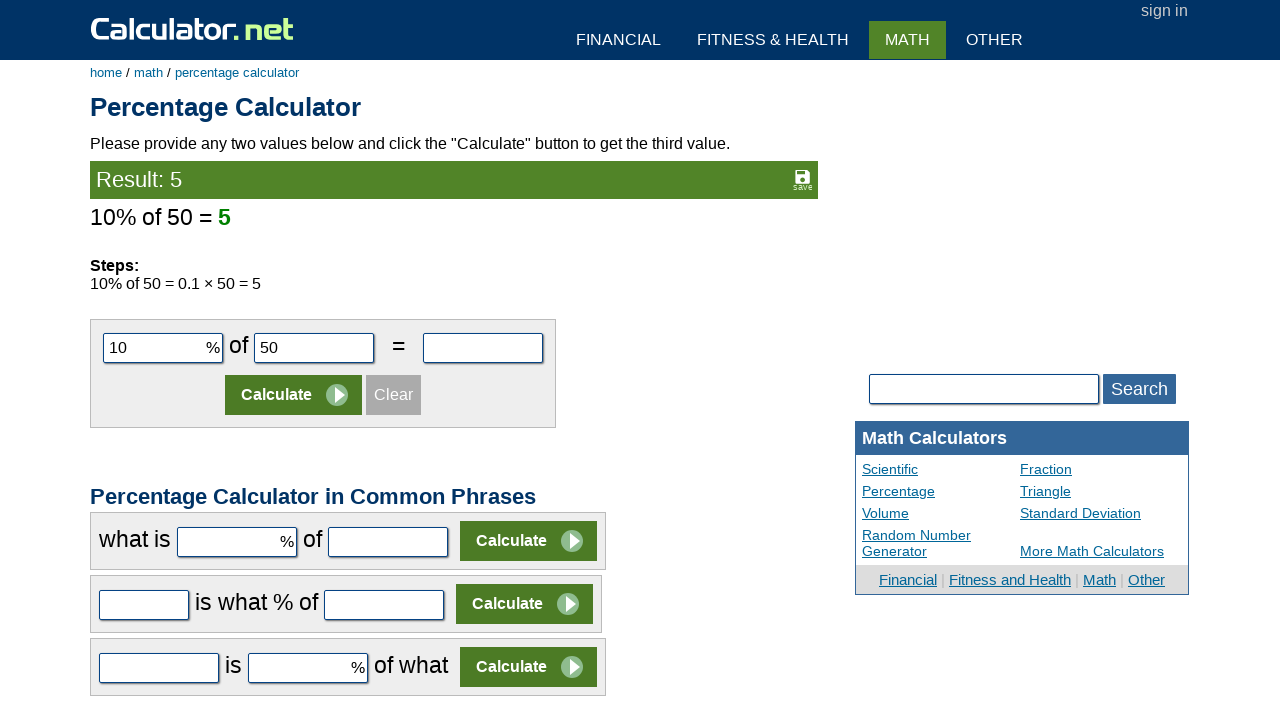

Result verified: 5 is displayed
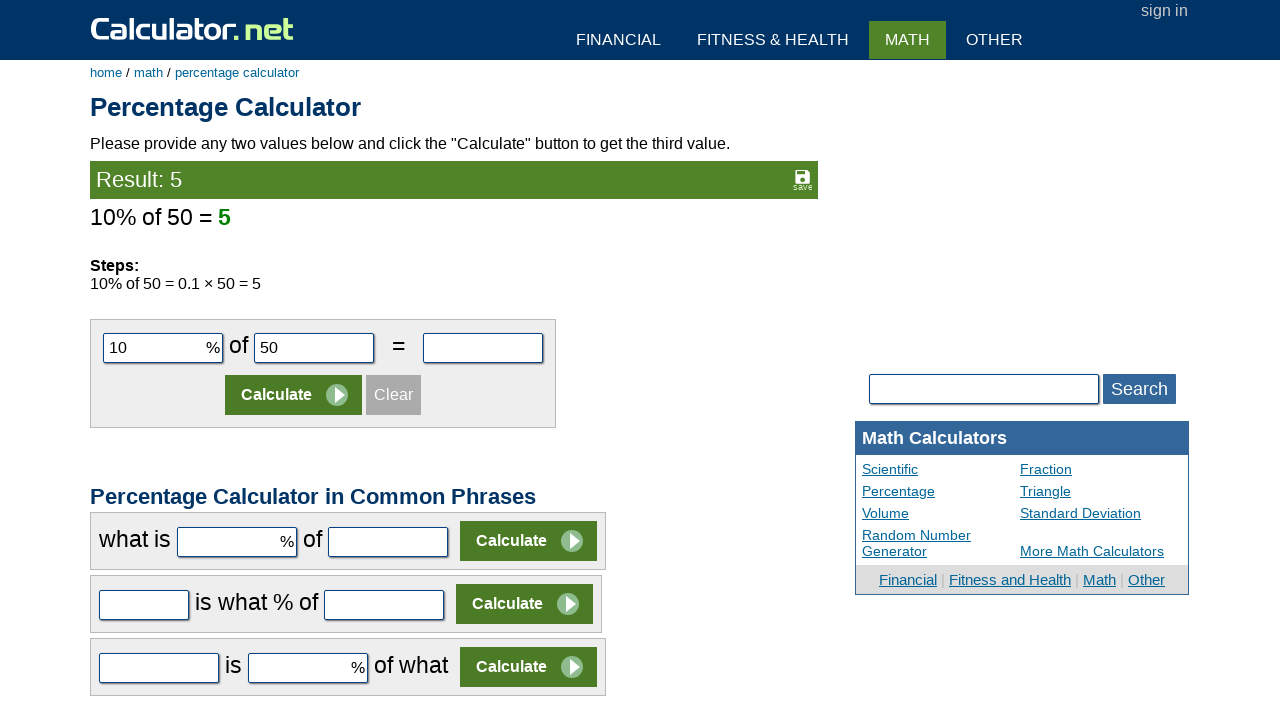

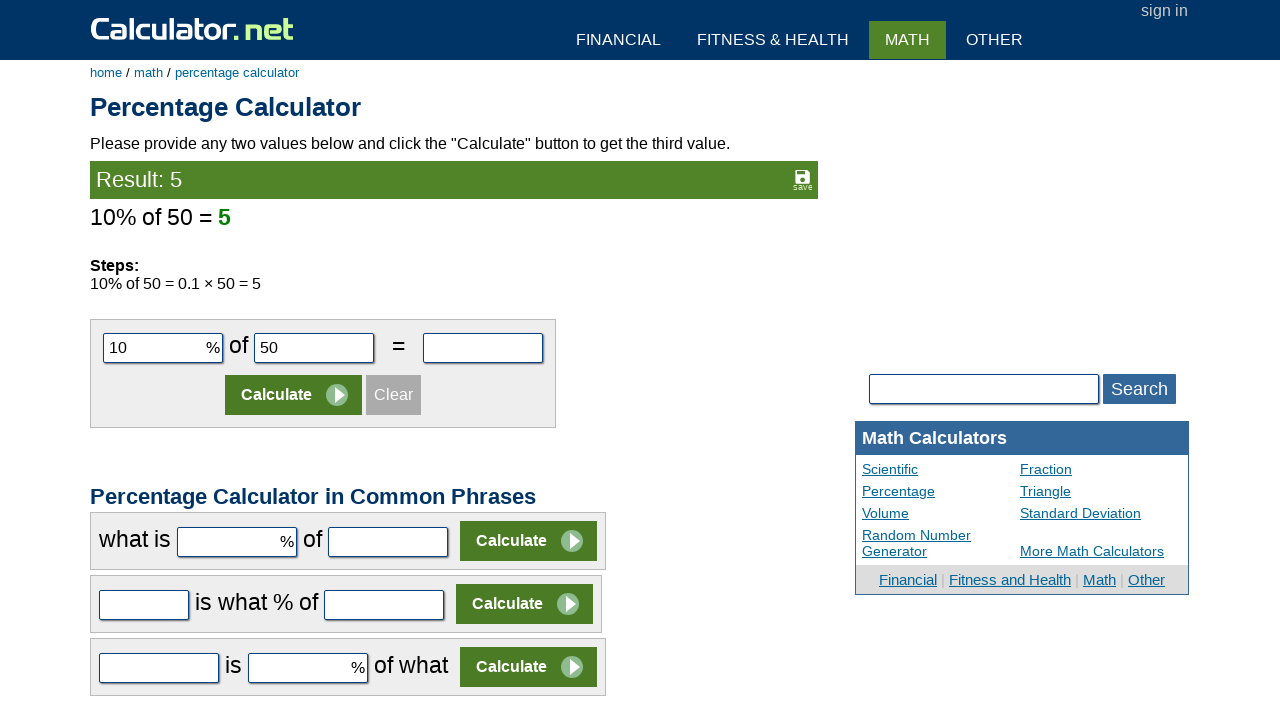